Tests dropdown interaction on Semantic UI documentation page by clicking on a gender dropdown element

Starting URL: https://semantic-ui.com/modules/dropdown.html

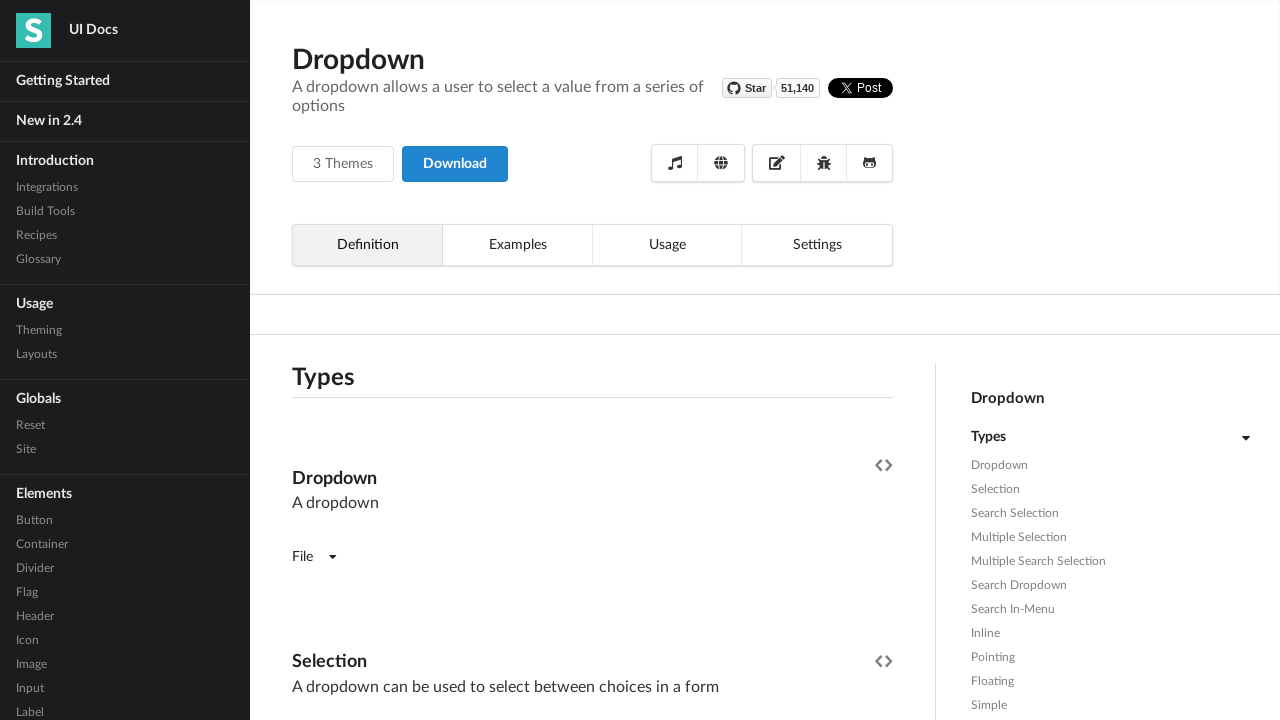

Clicked on the gender dropdown to open it at (390, 361) on xpath=//input[@name='gender']/parent::div[1]
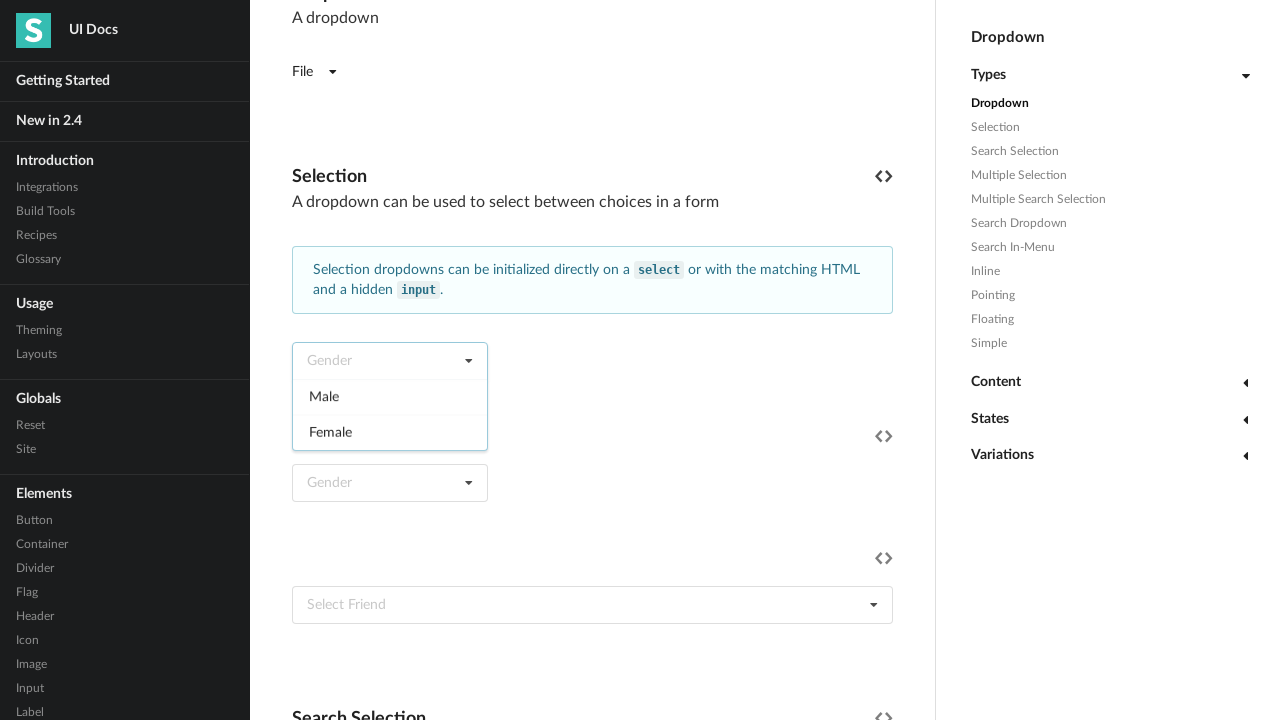

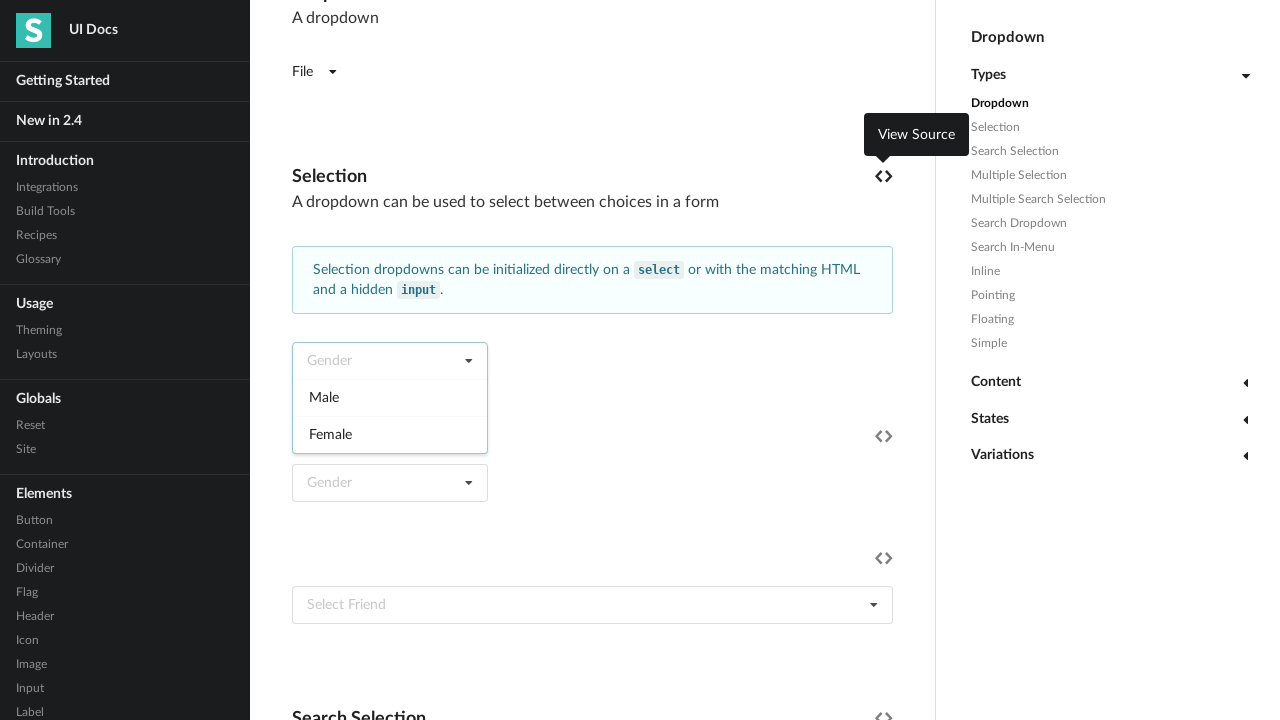